Tests un-marking completed todo items by unchecking their checkboxes

Starting URL: https://demo.playwright.dev/todomvc

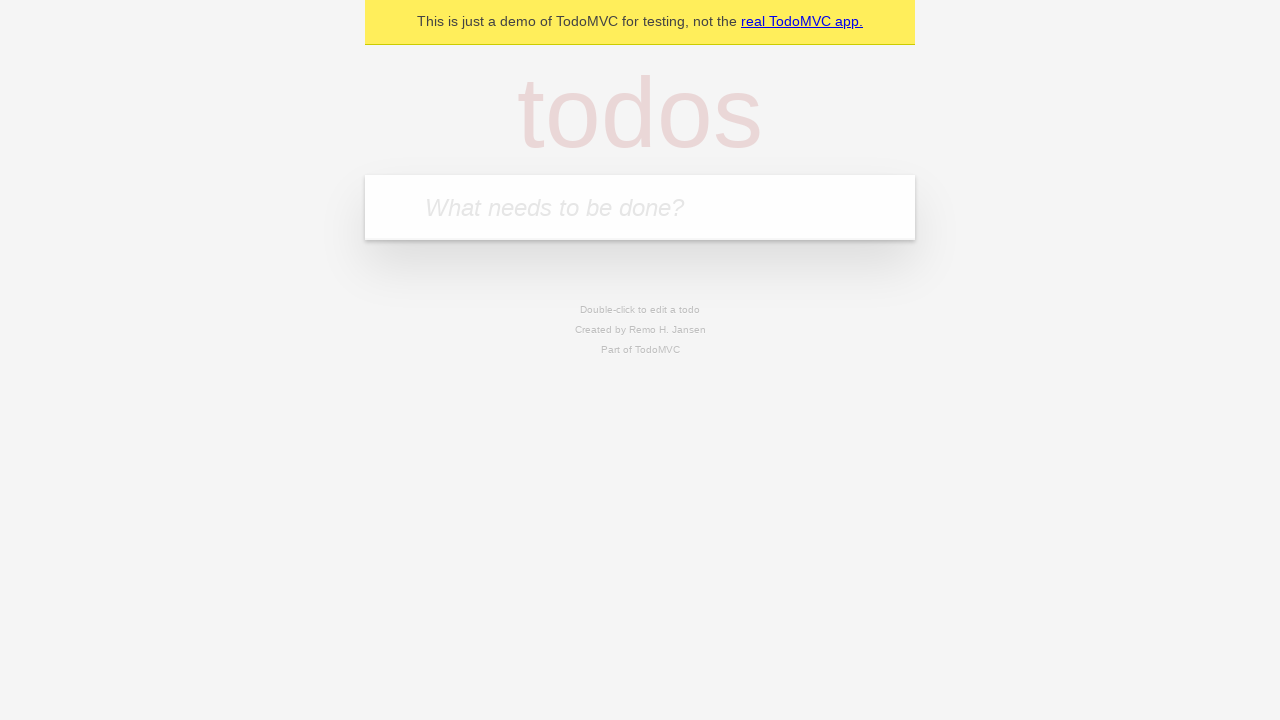

Located the todo input field
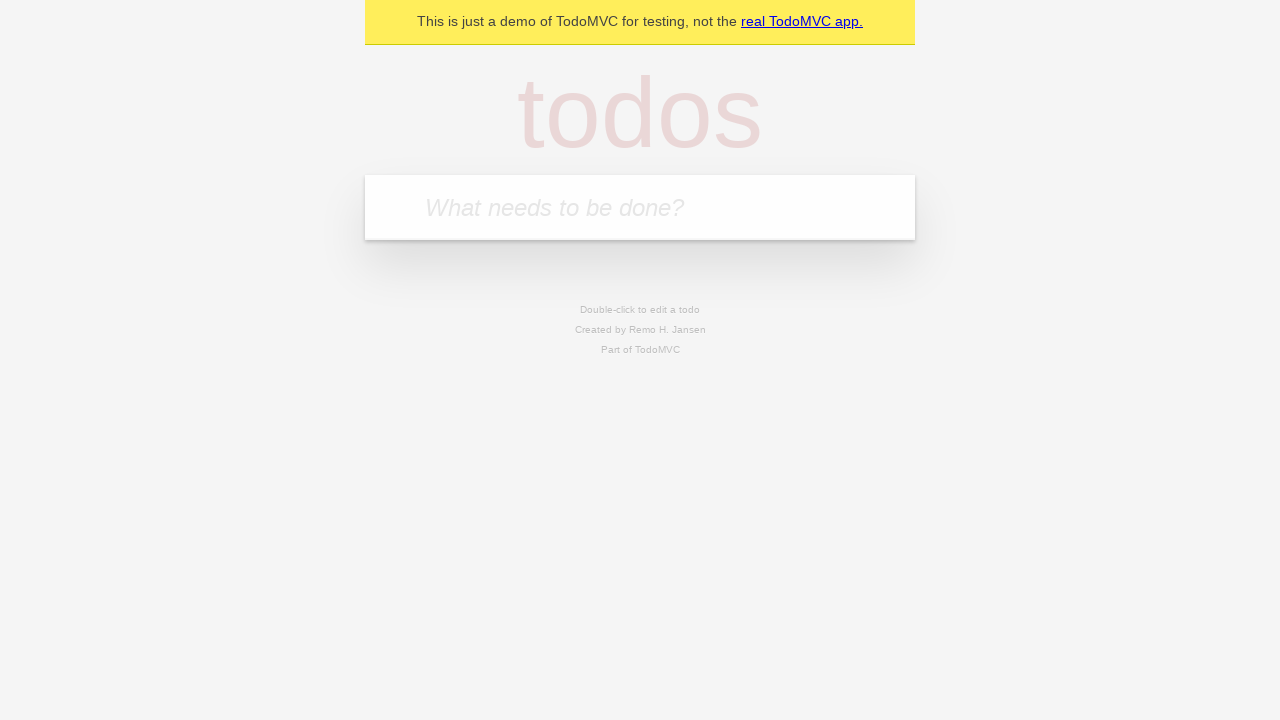

Filled first todo item with 'buy some cheese' on internal:attr=[placeholder="What needs to be done?"i]
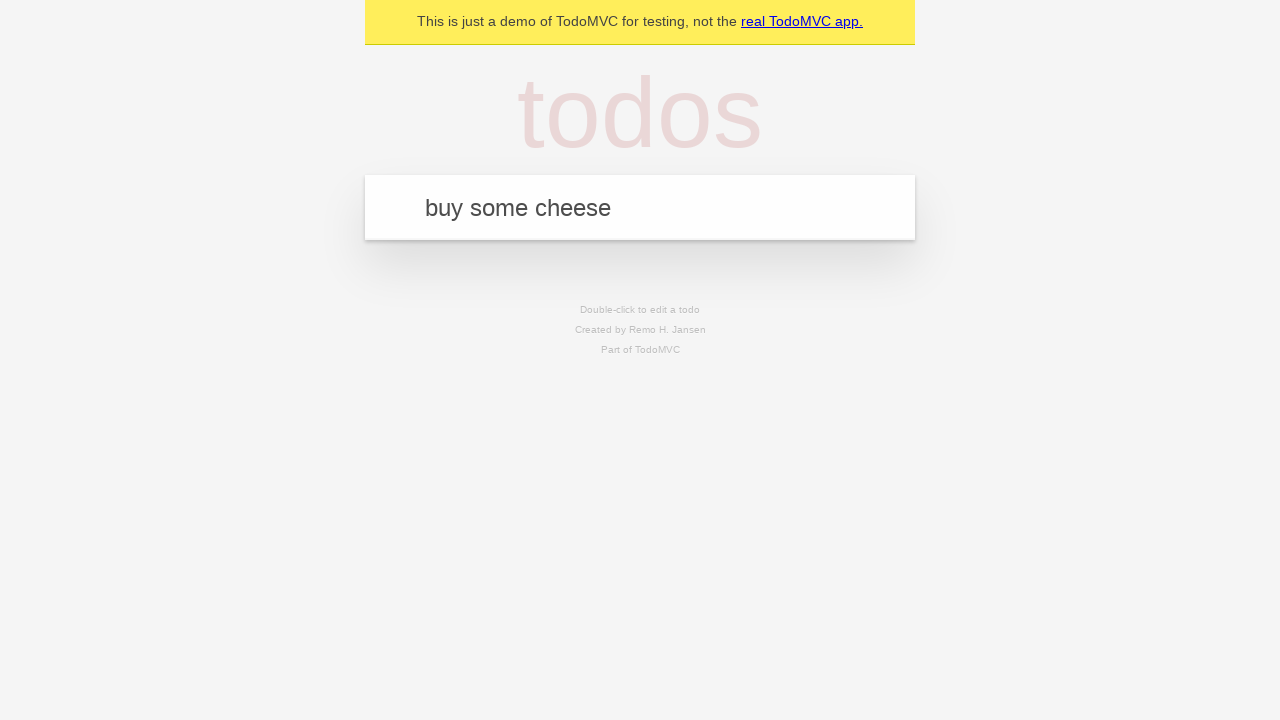

Pressed Enter to create first todo item on internal:attr=[placeholder="What needs to be done?"i]
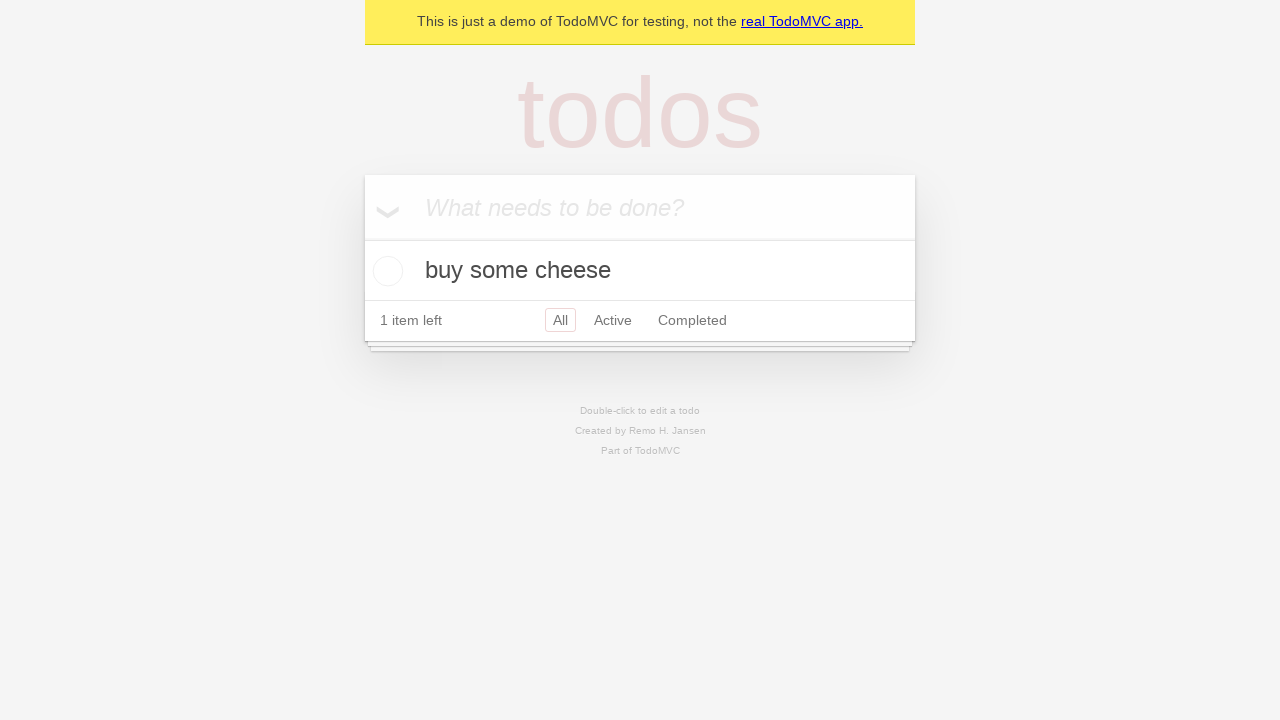

Filled second todo item with 'feed the cat' on internal:attr=[placeholder="What needs to be done?"i]
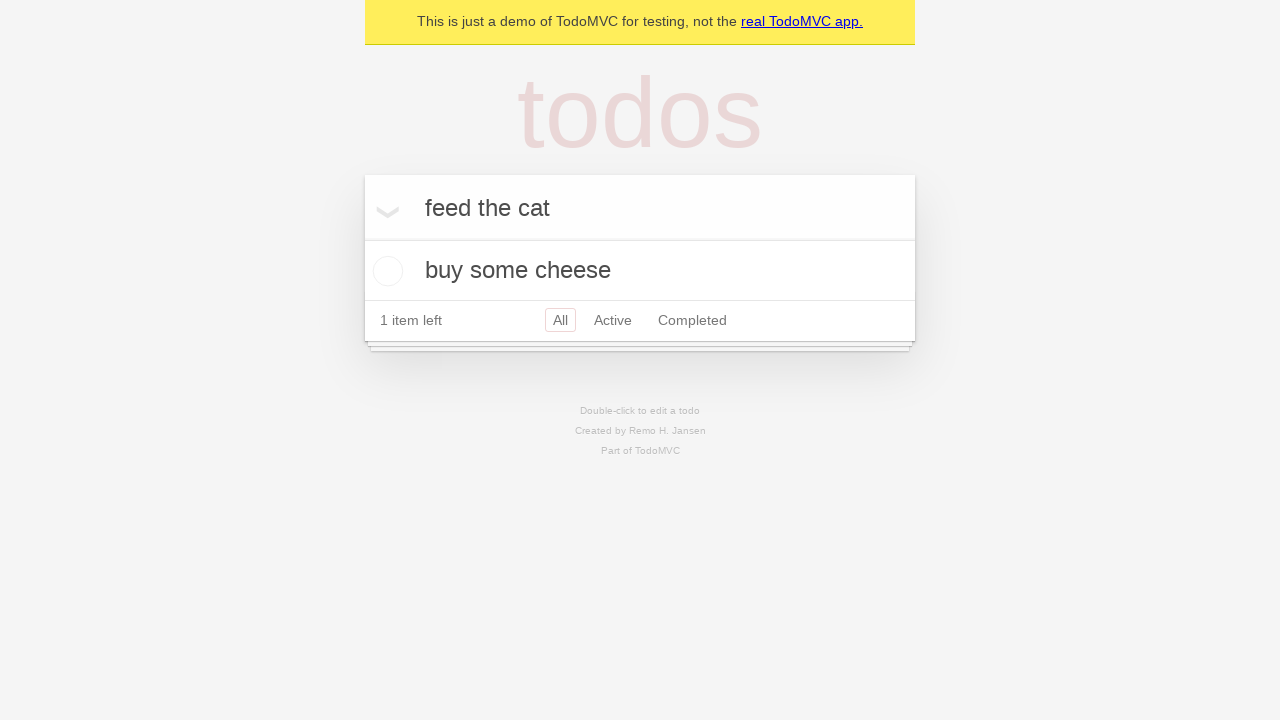

Pressed Enter to create second todo item on internal:attr=[placeholder="What needs to be done?"i]
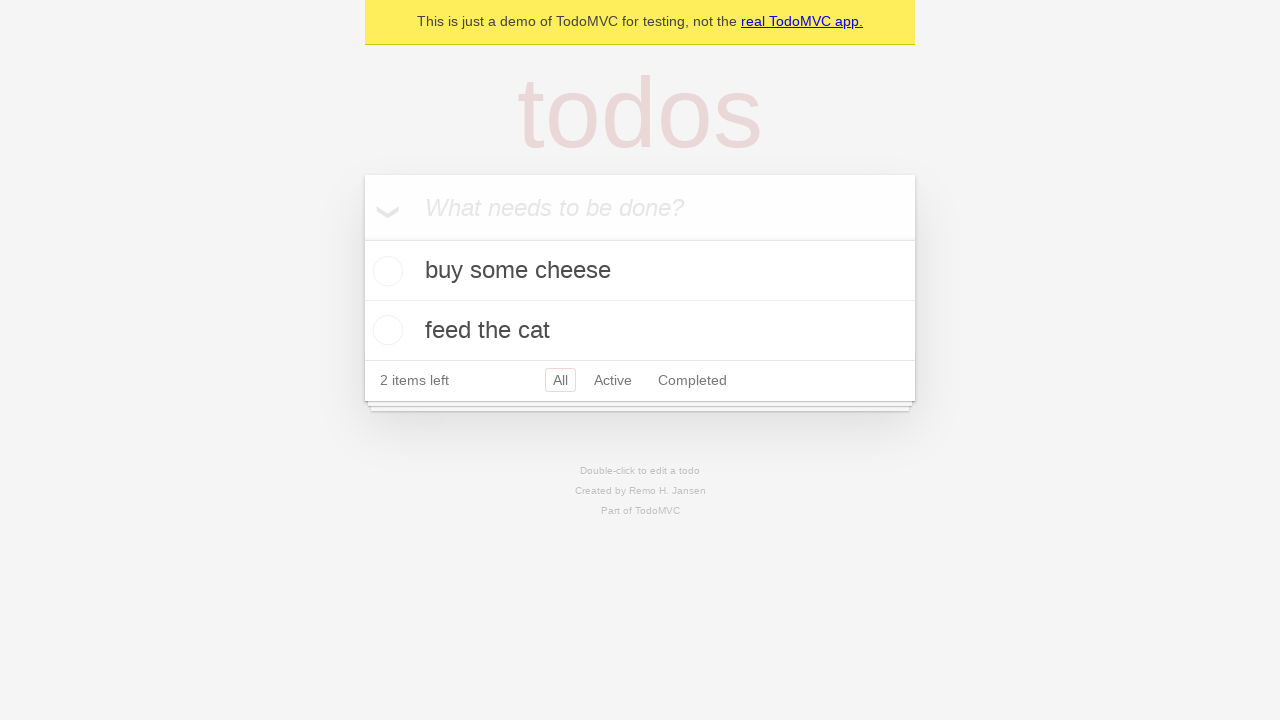

Located first todo item
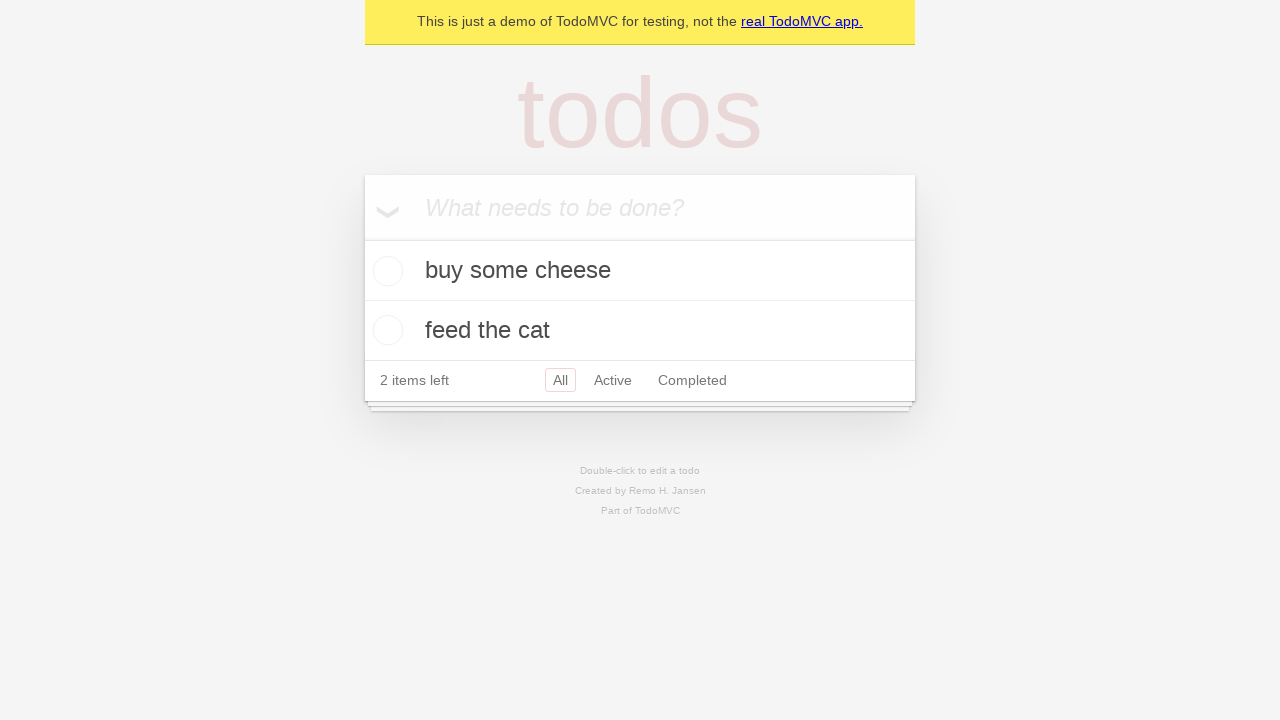

Located checkbox for first todo item
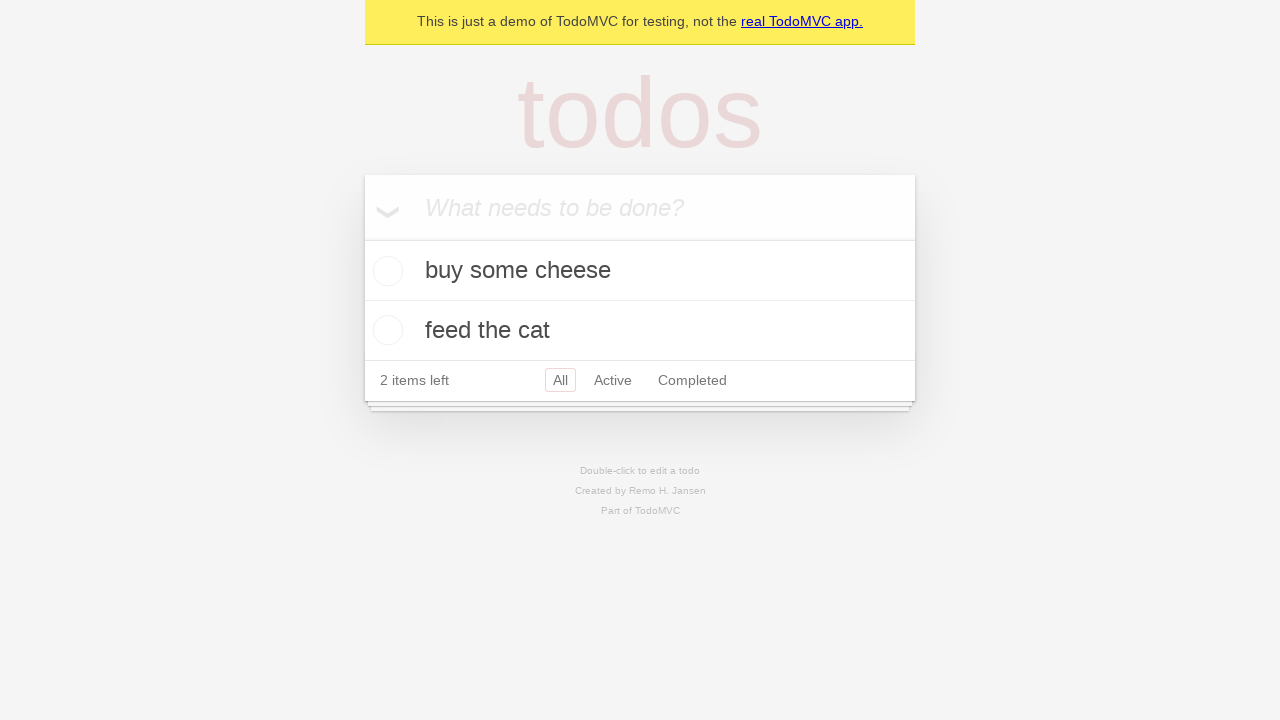

Checked the first todo item checkbox to mark as complete at (385, 271) on internal:testid=[data-testid="todo-item"s] >> nth=0 >> internal:role=checkbox
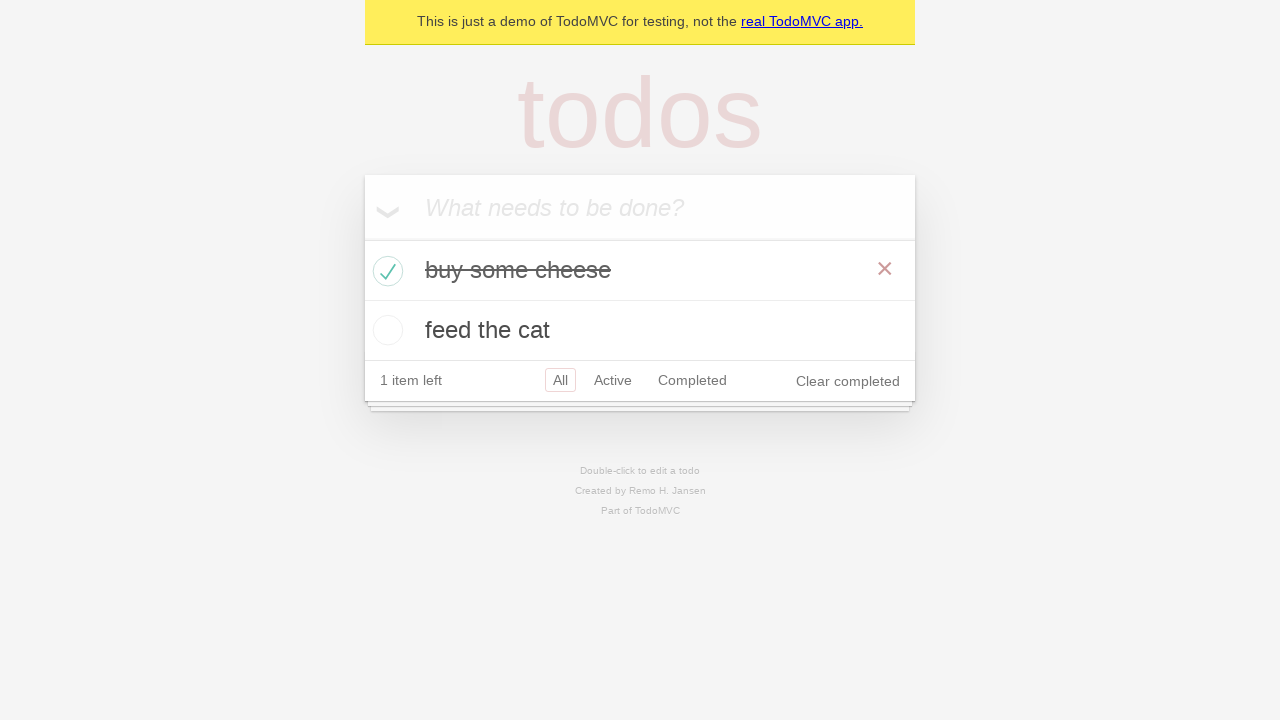

Unchecked the first todo item checkbox to mark as incomplete at (385, 271) on internal:testid=[data-testid="todo-item"s] >> nth=0 >> internal:role=checkbox
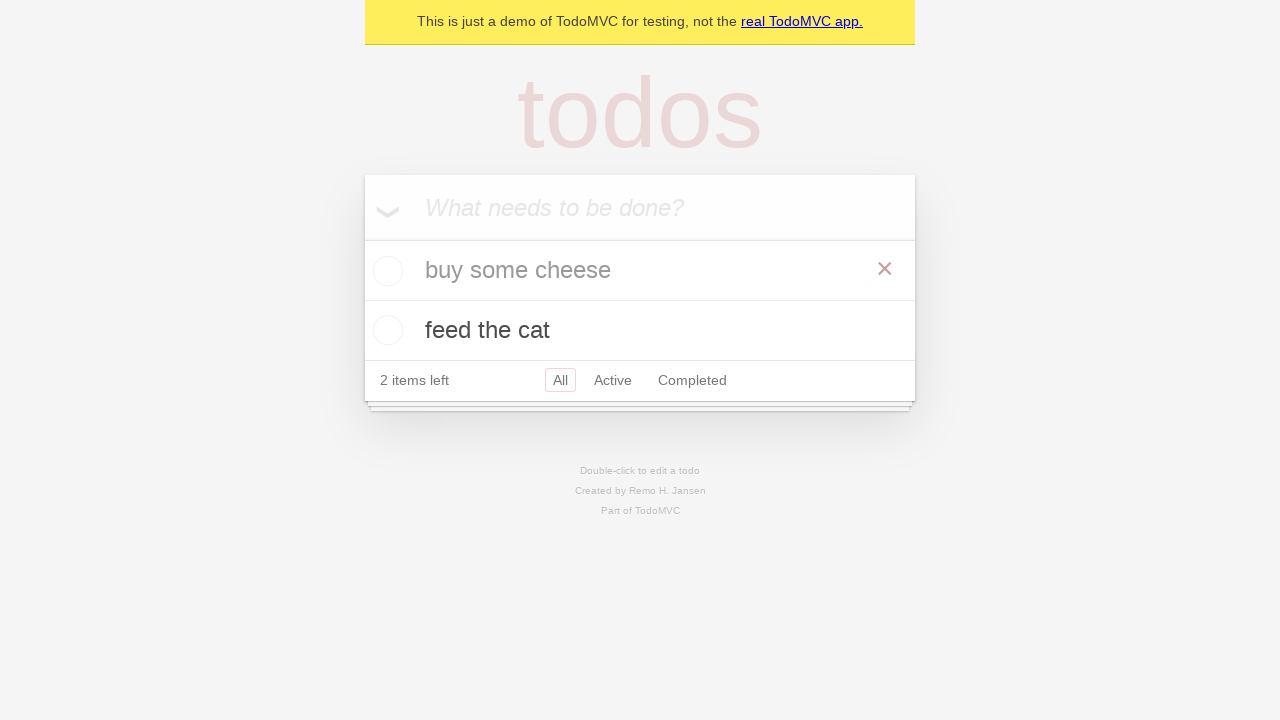

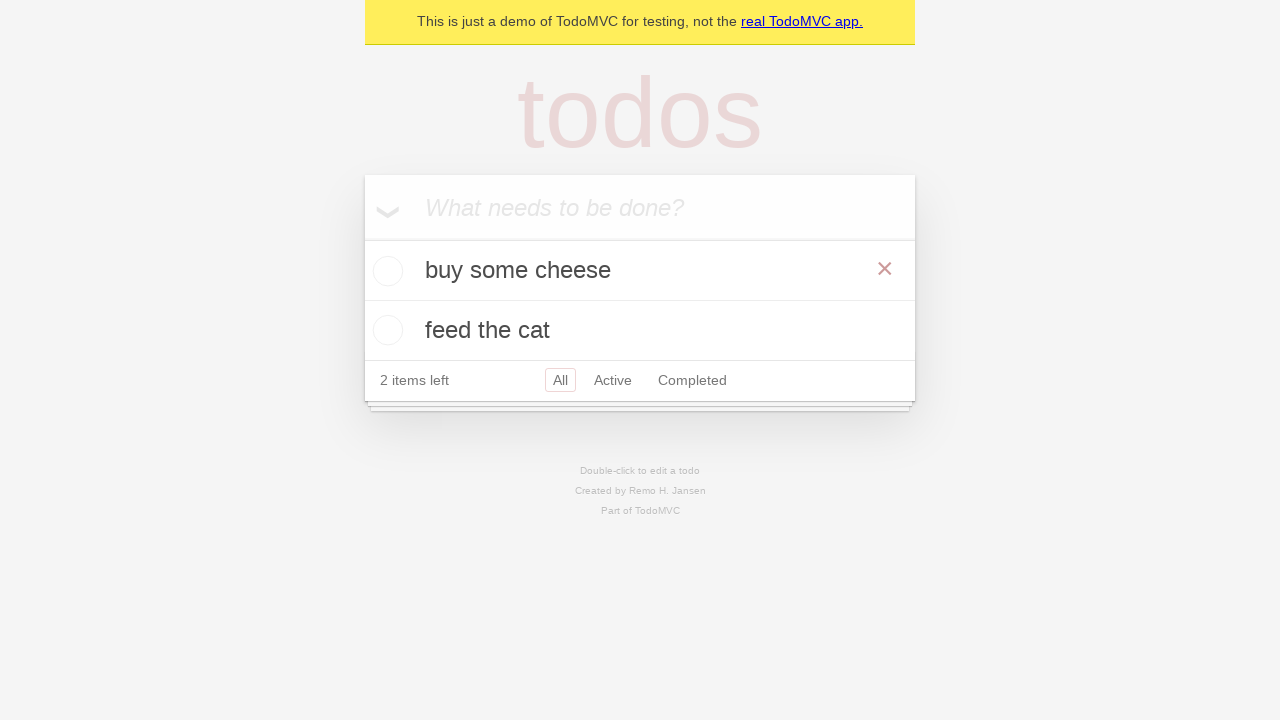